Tests Google Patents search functionality by entering a product name/description into the search field and clicking the search button to view patent results.

Starting URL: https://patents.google.com/

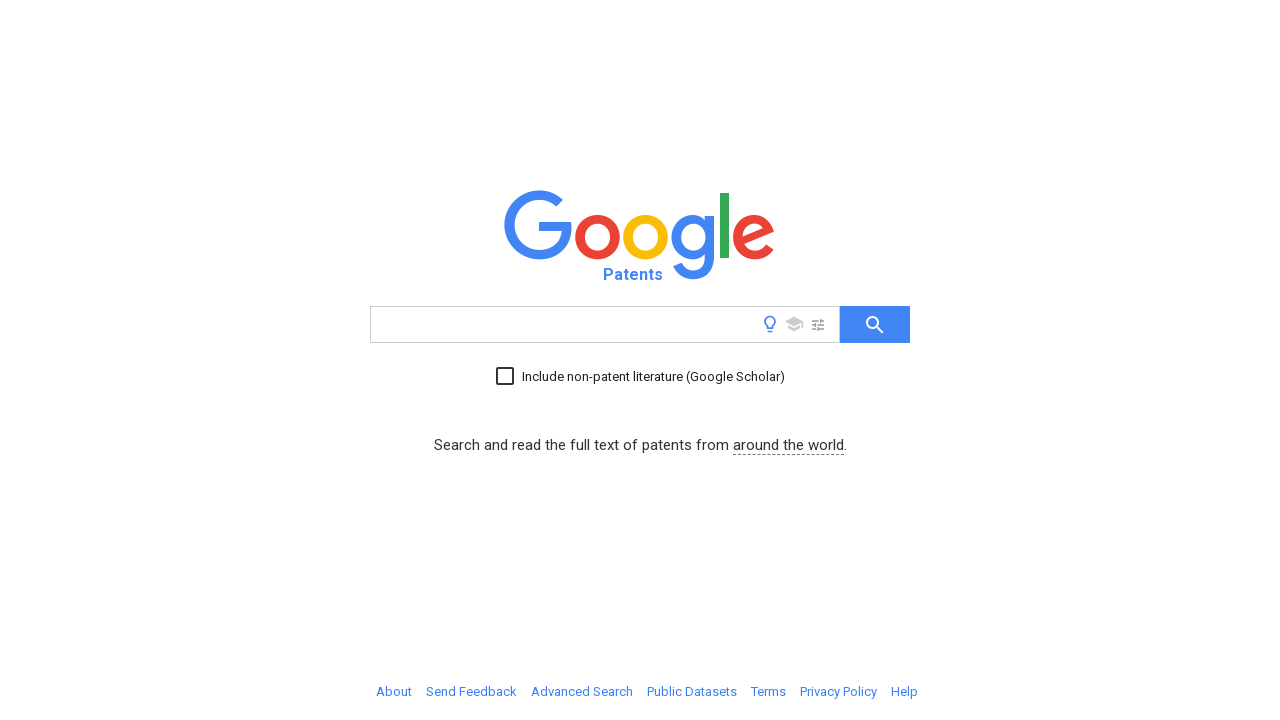

Filled search field with 'wireless charging device' on input[name='q']
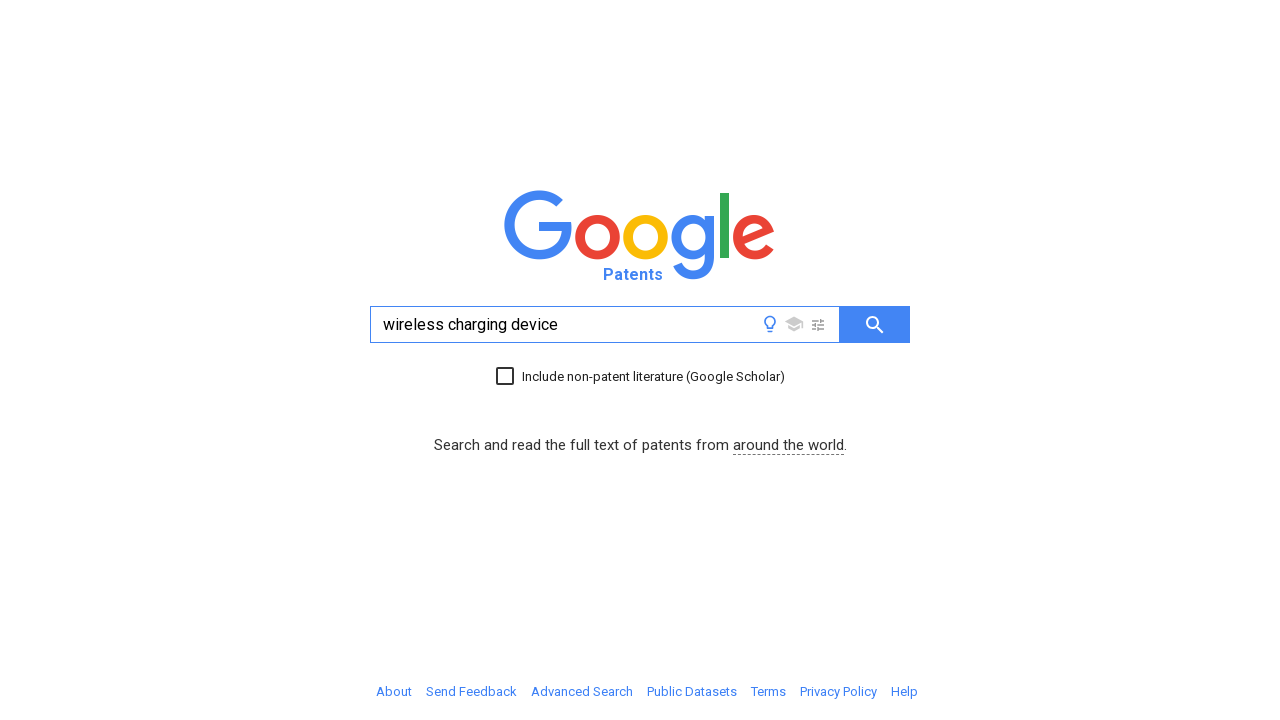

Clicked search button to search for patents at (875, 324) on #searchButton
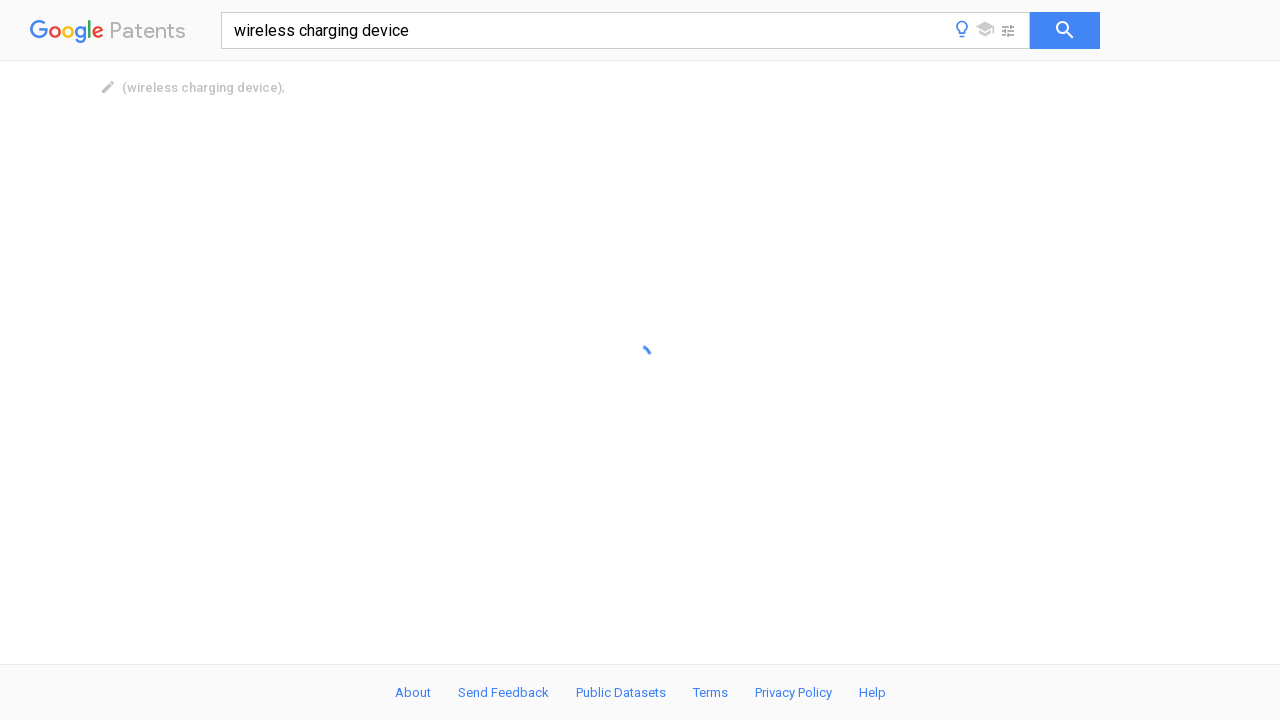

Patent search results loaded
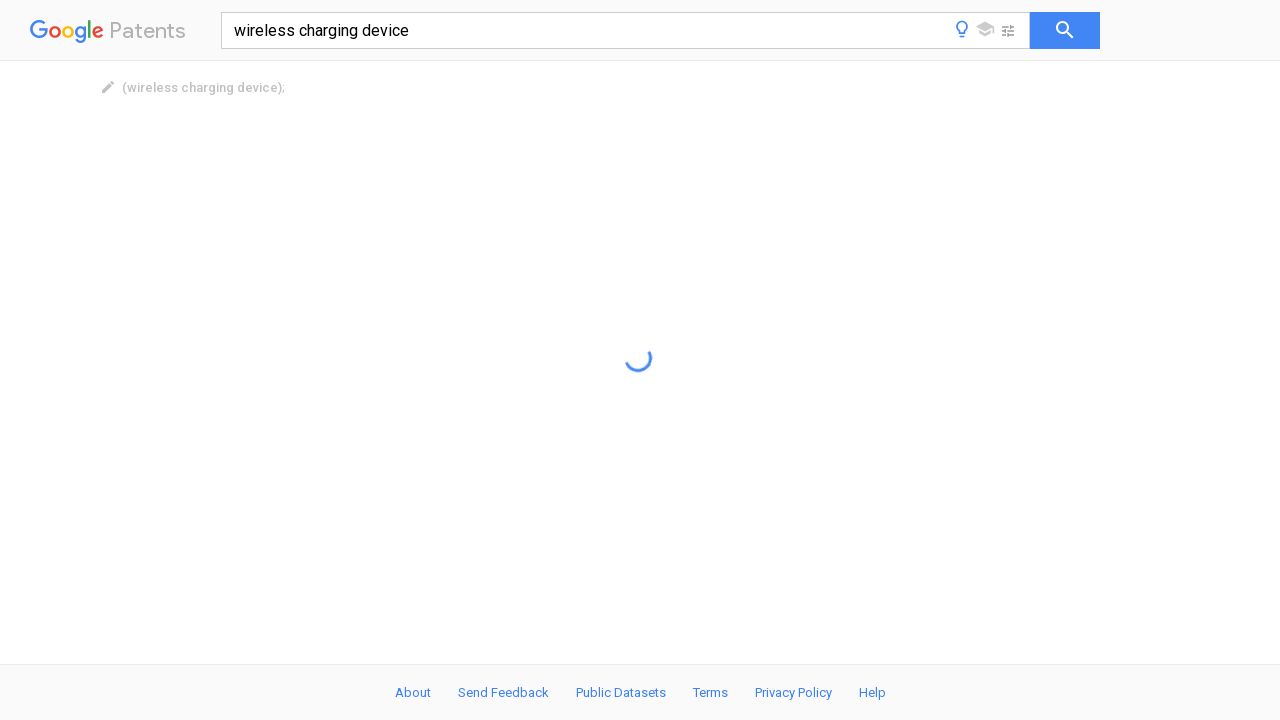

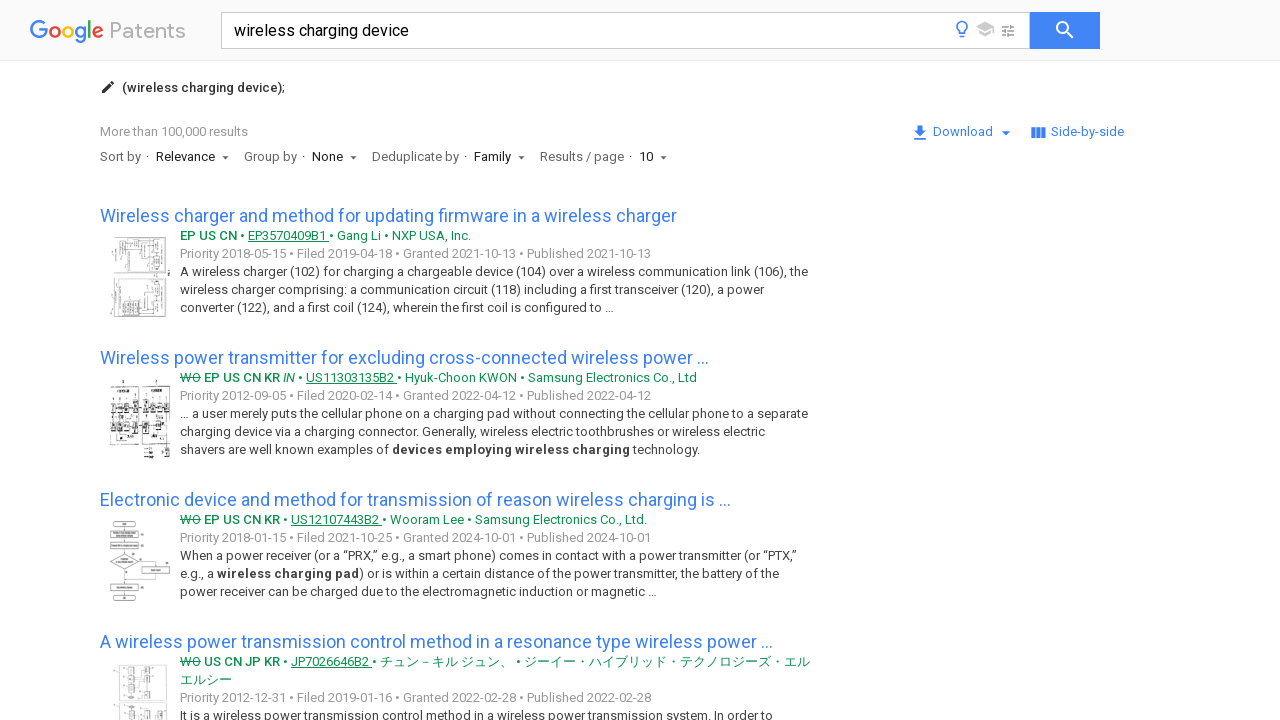